Tests a student registration form by filling in personal details (name, email, phone), selecting gender radio button, checking hobby checkboxes, entering address, and submitting the form to verify modal dialog appears.

Starting URL: https://demoqa.com/automation-practice-form

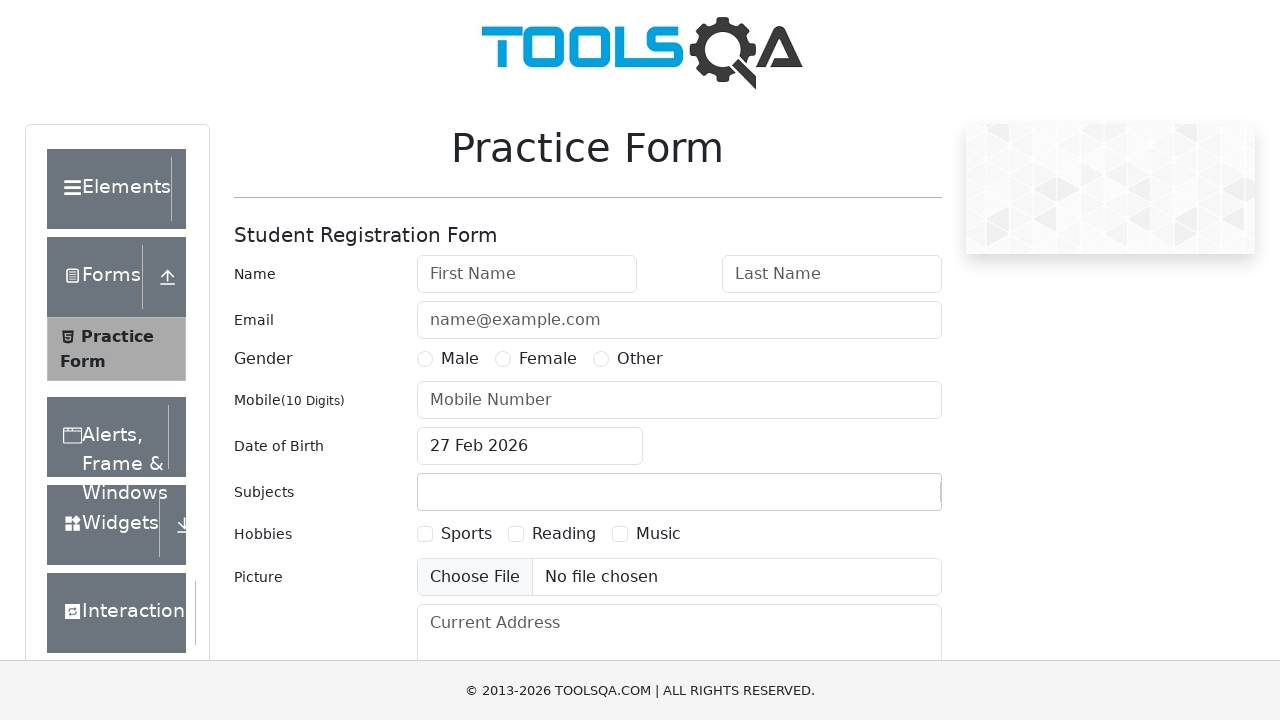

Filled first name field with 'Marcus' on #firstName
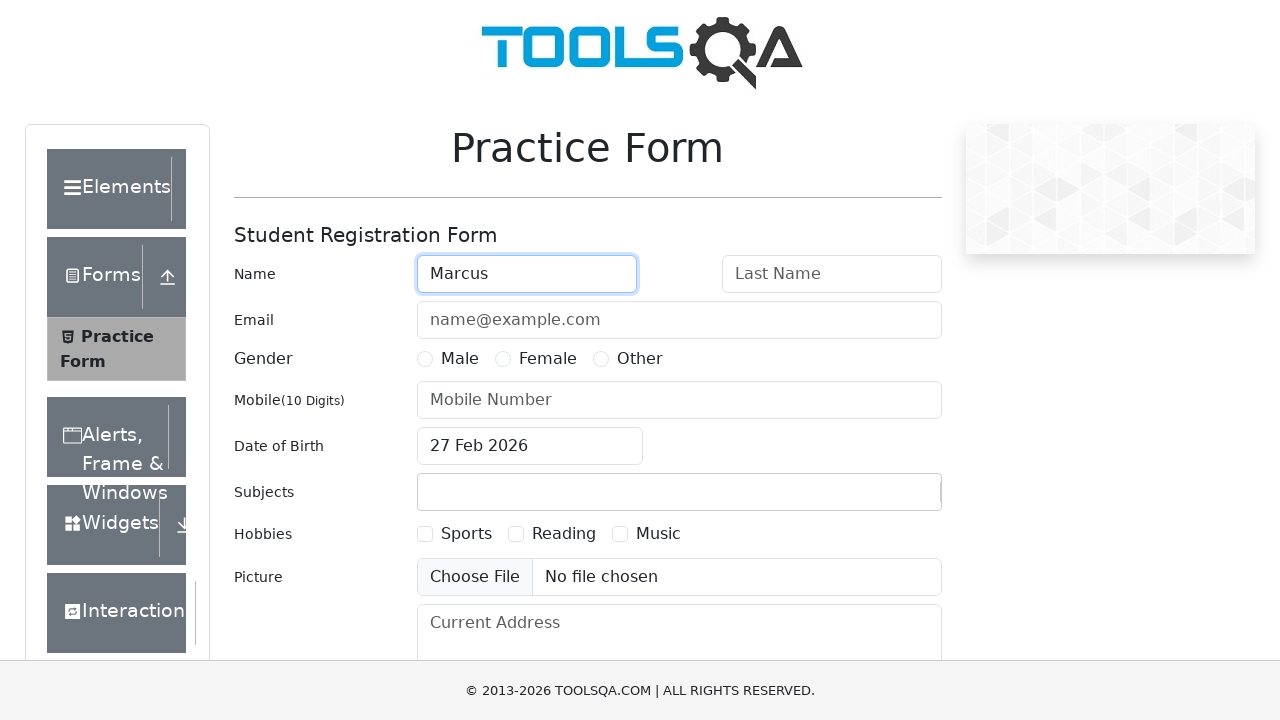

Filled last name field with 'Johnson' on #lastName
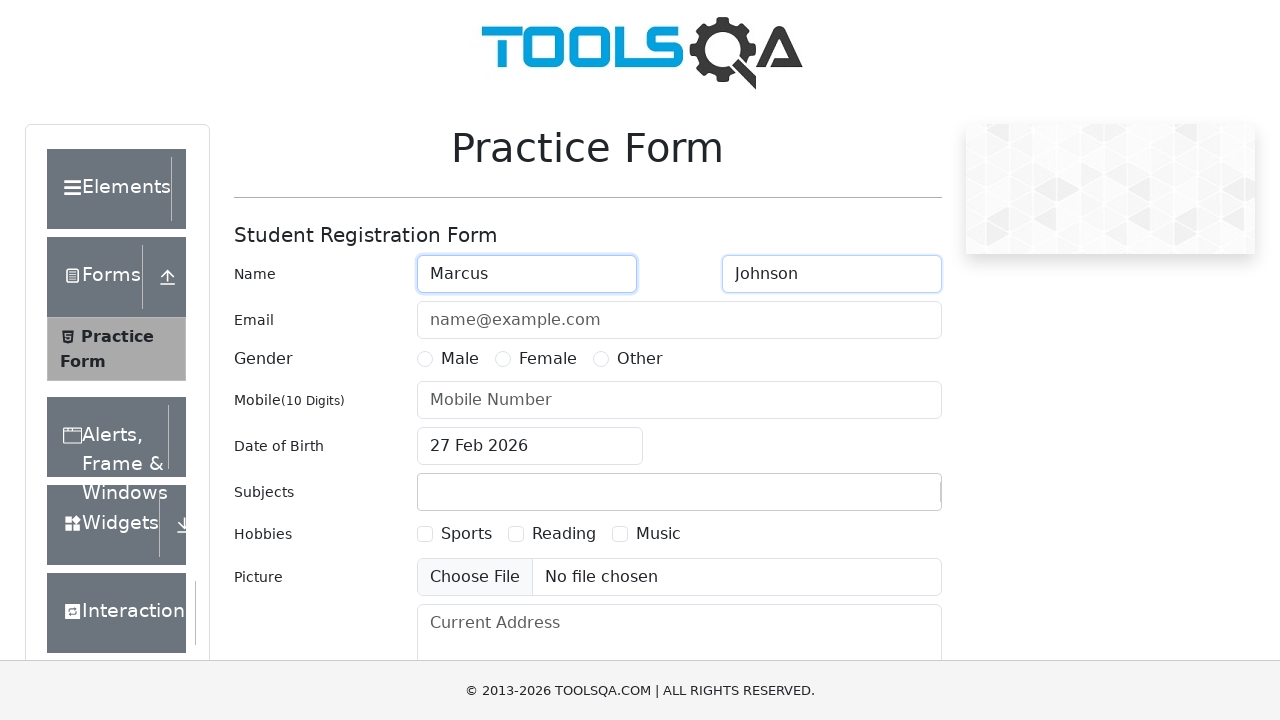

Filled email field with 'marcus.johnson@example.com' on #userEmail
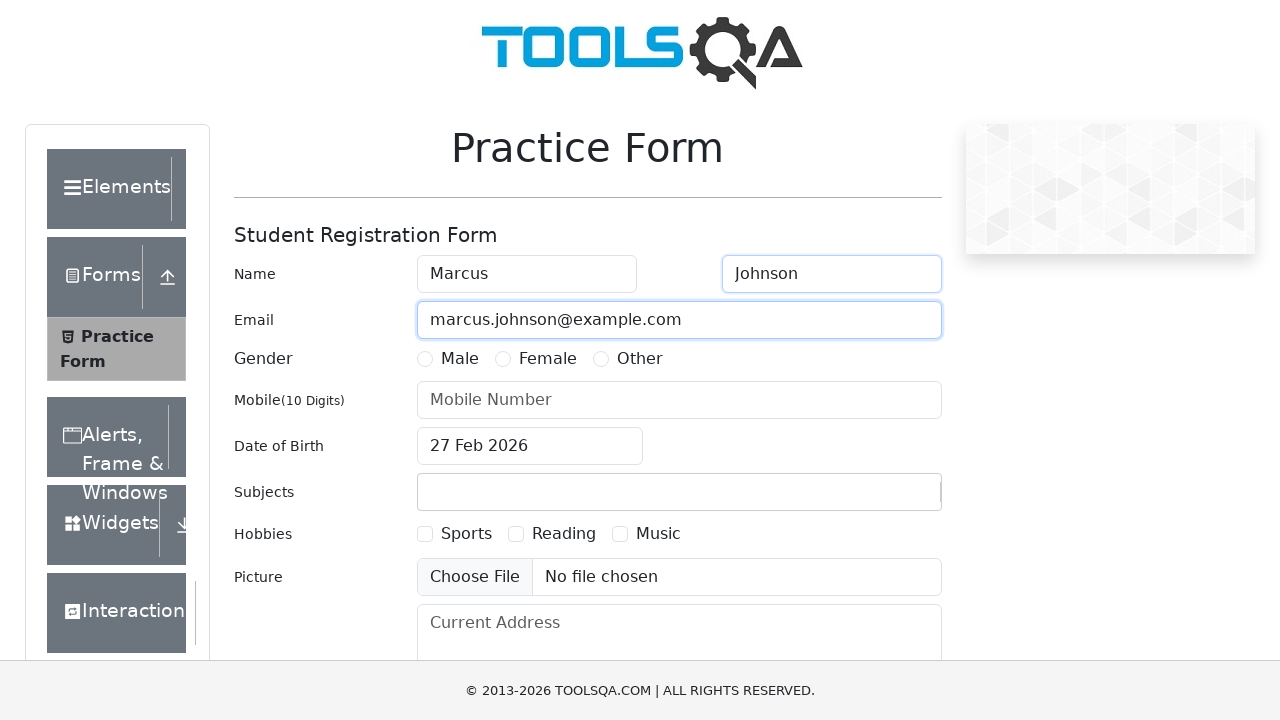

Filled phone number field with '9876543210' on #userNumber
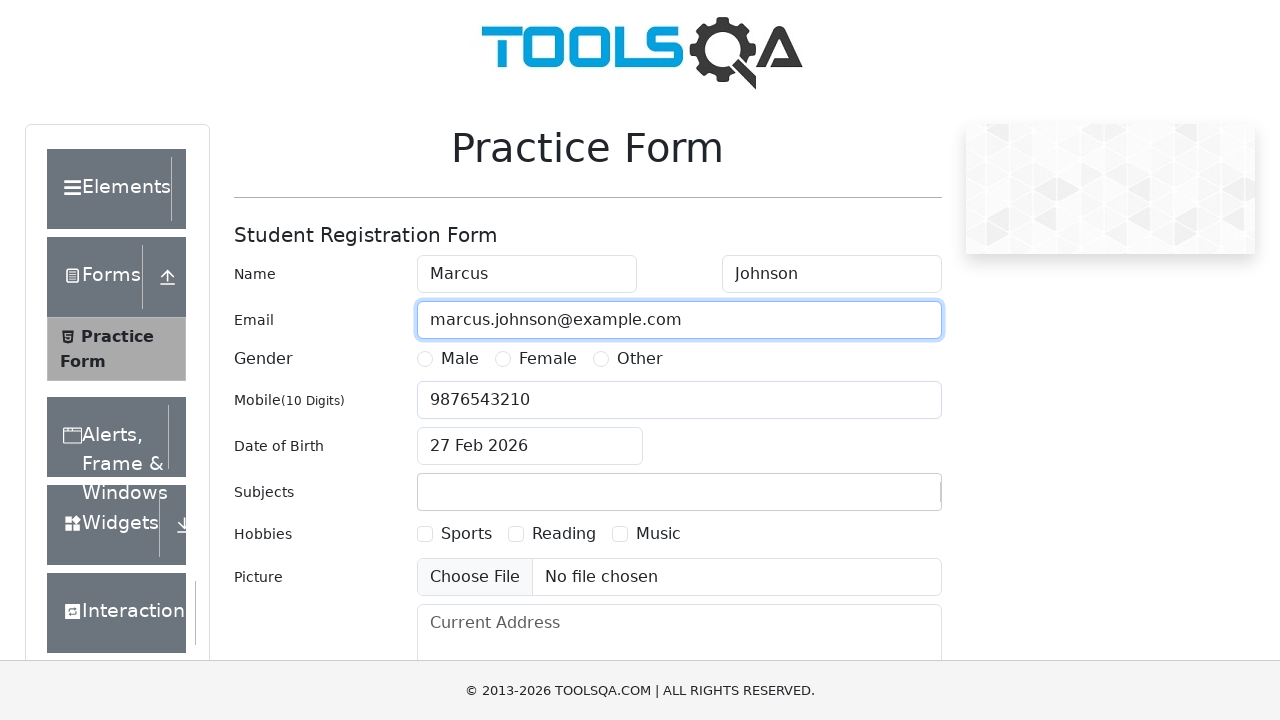

Selected Male gender radio button at (460, 359) on label[for='gender-radio-1']
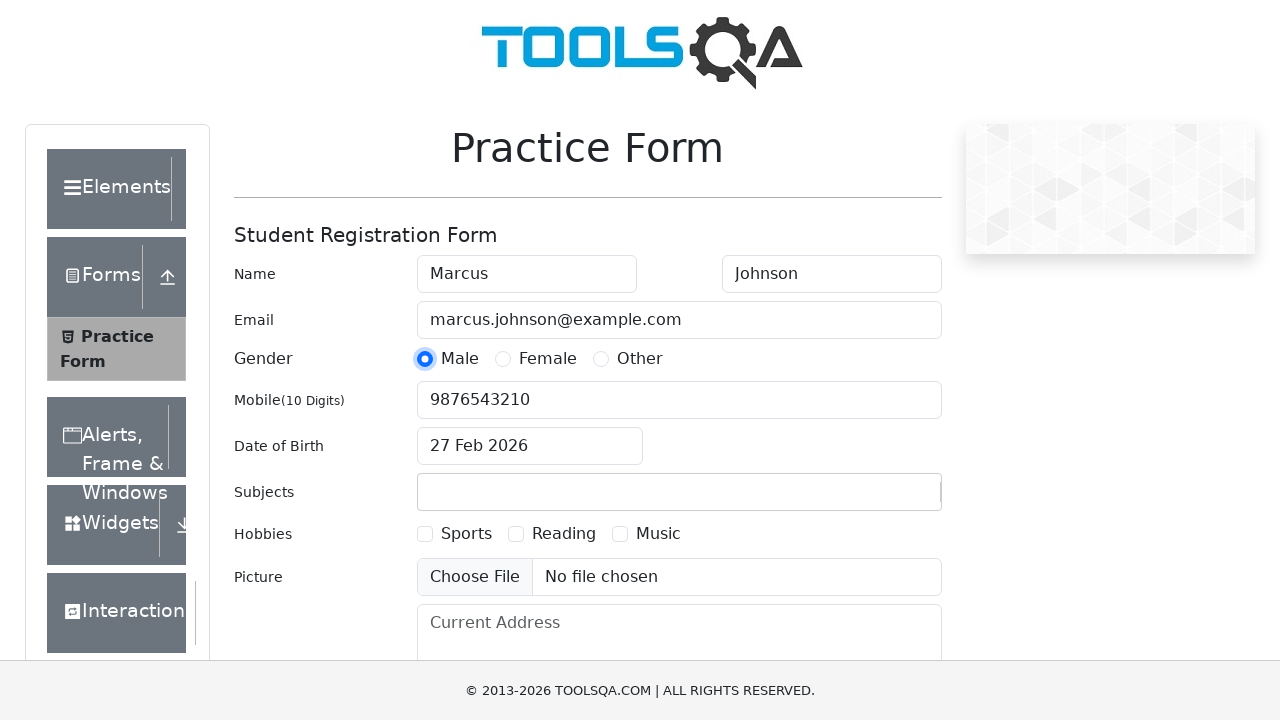

Checked Sports hobby checkbox at (466, 534) on label[for='hobbies-checkbox-1']
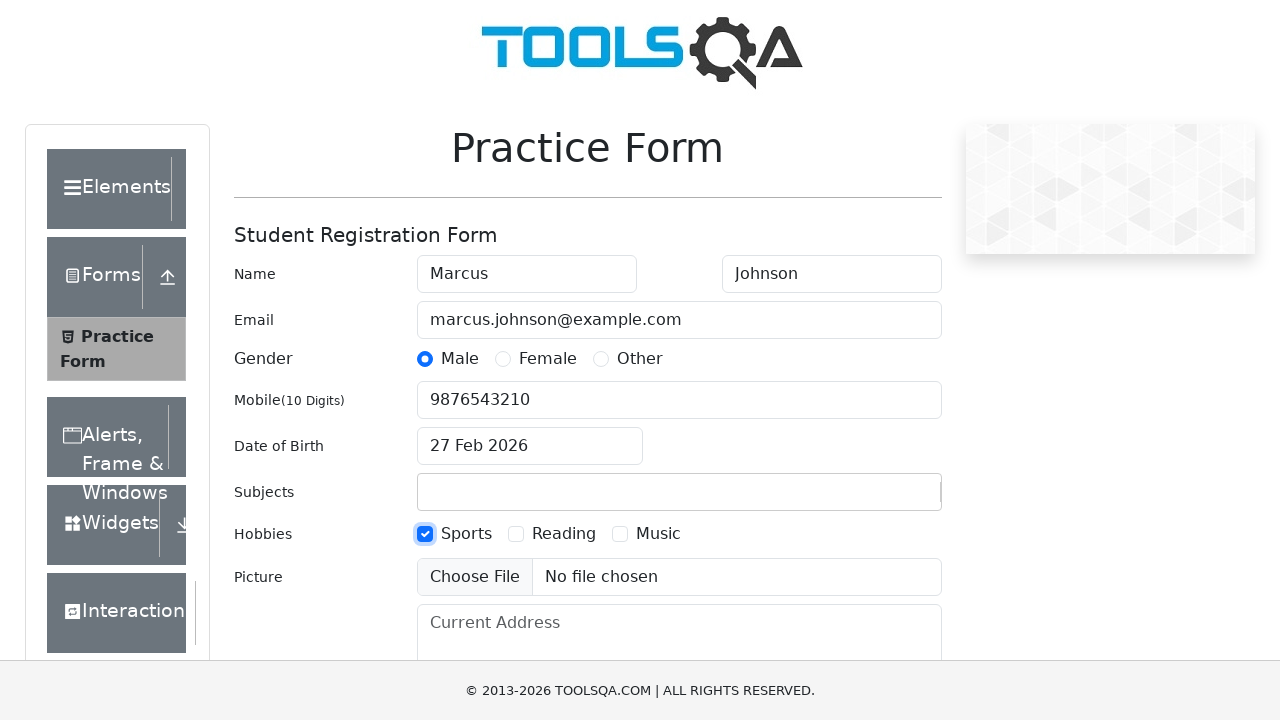

Checked Reading hobby checkbox at (564, 534) on label[for='hobbies-checkbox-2']
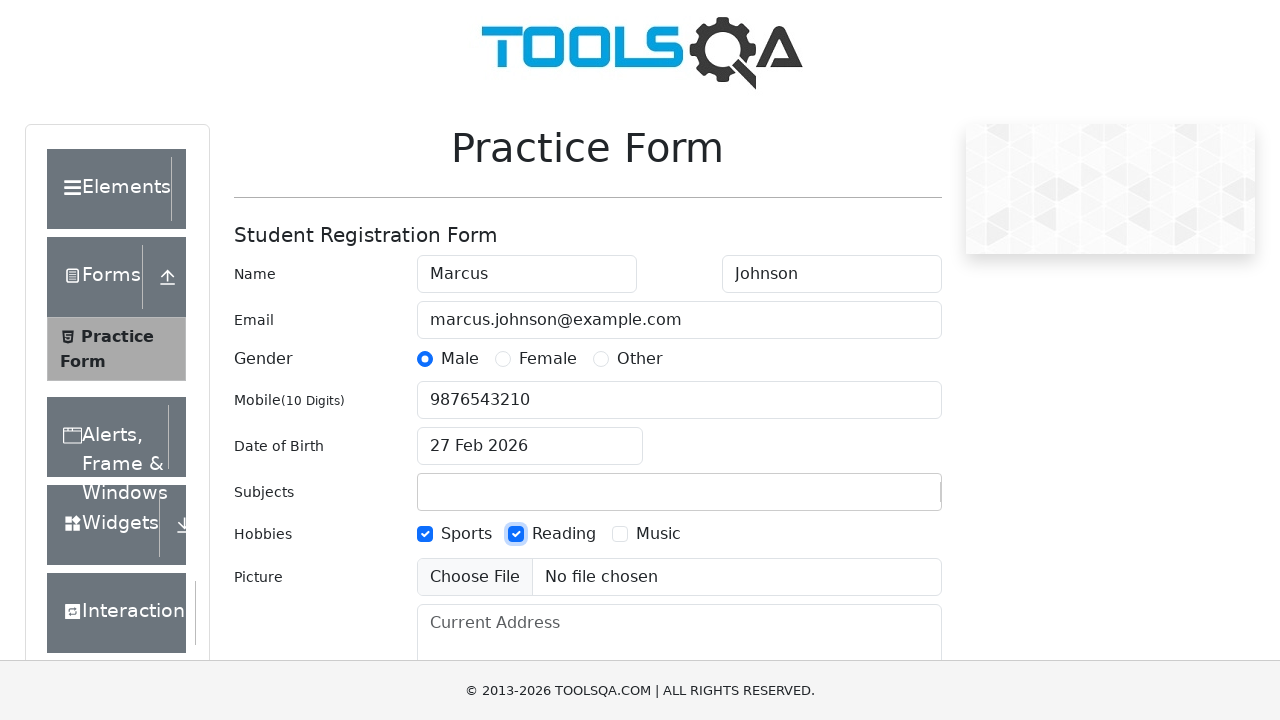

Filled current address field with '123 Main Street, New York' on #currentAddress
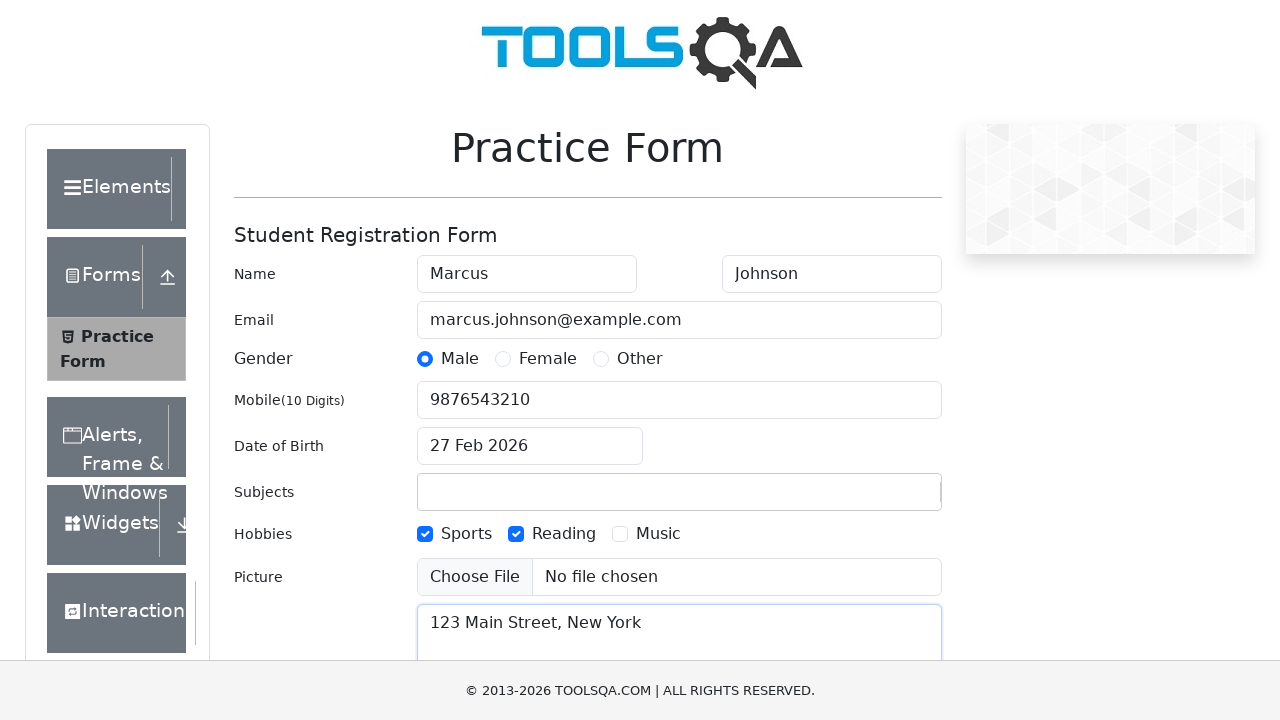

Clicked submit button to submit the registration form at (885, 499) on #submit
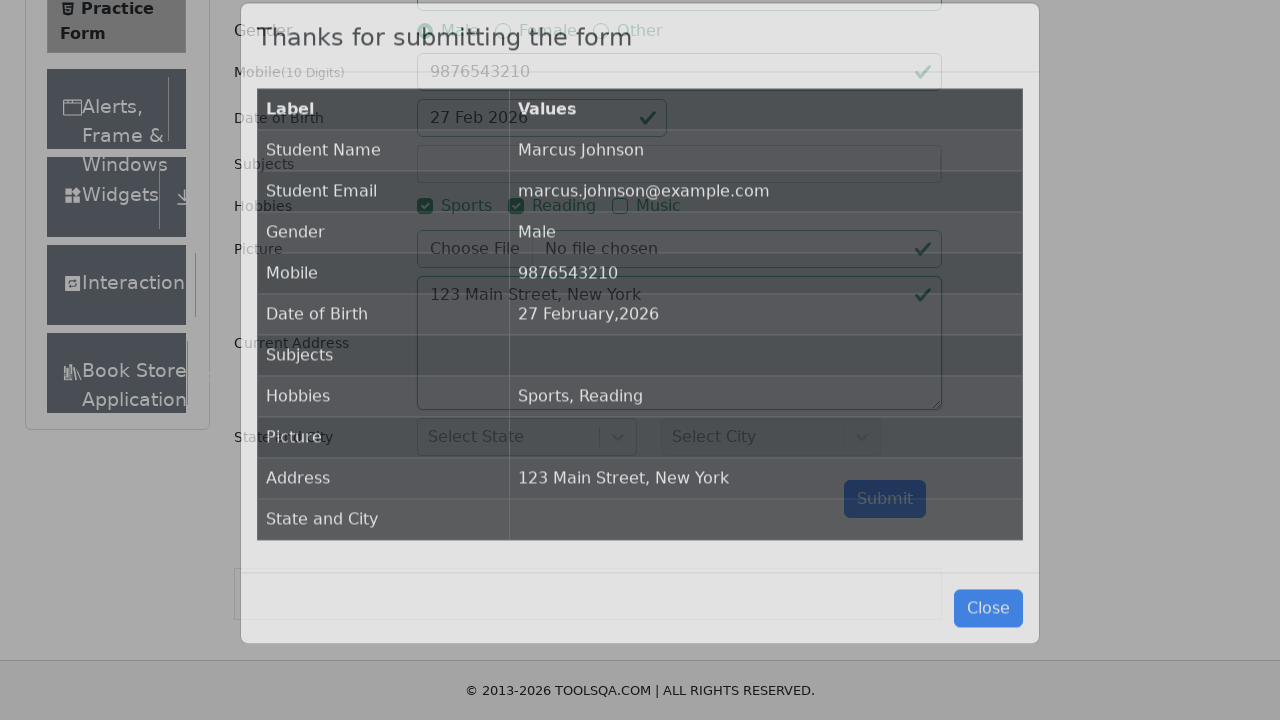

Confirmation modal dialog appeared after form submission
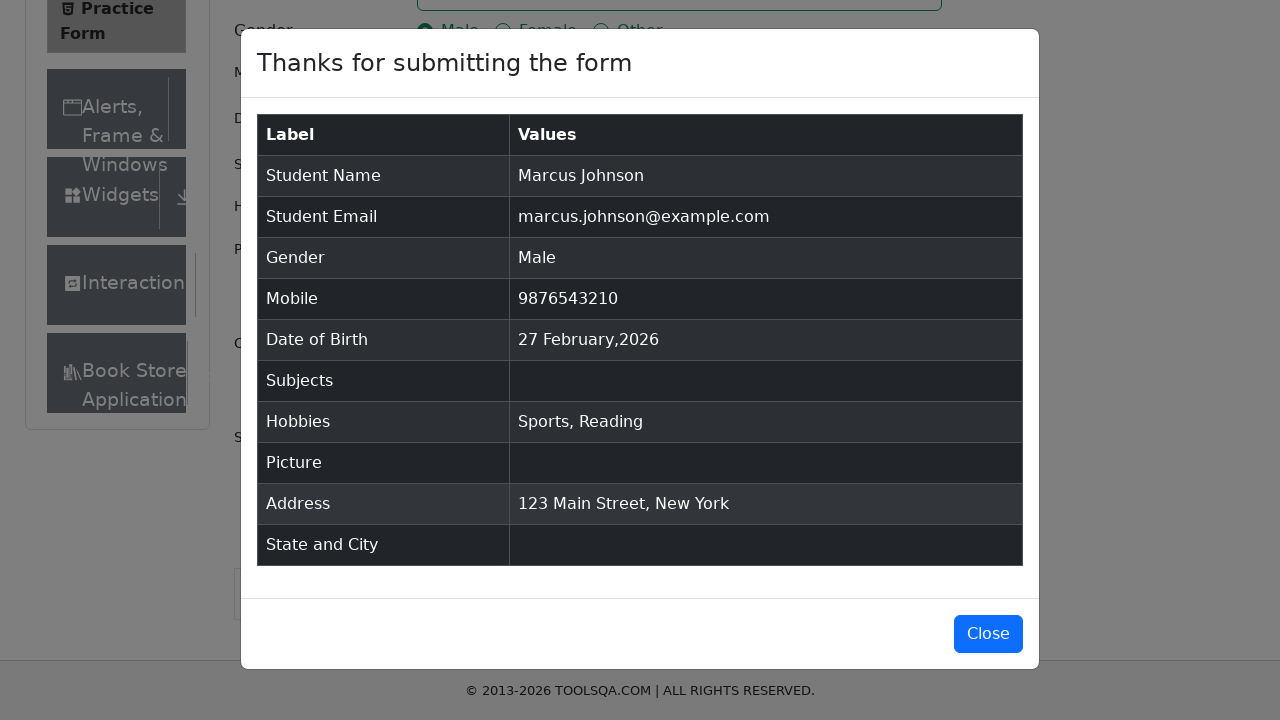

Closed the confirmation modal dialog at (988, 634) on #closeLargeModal
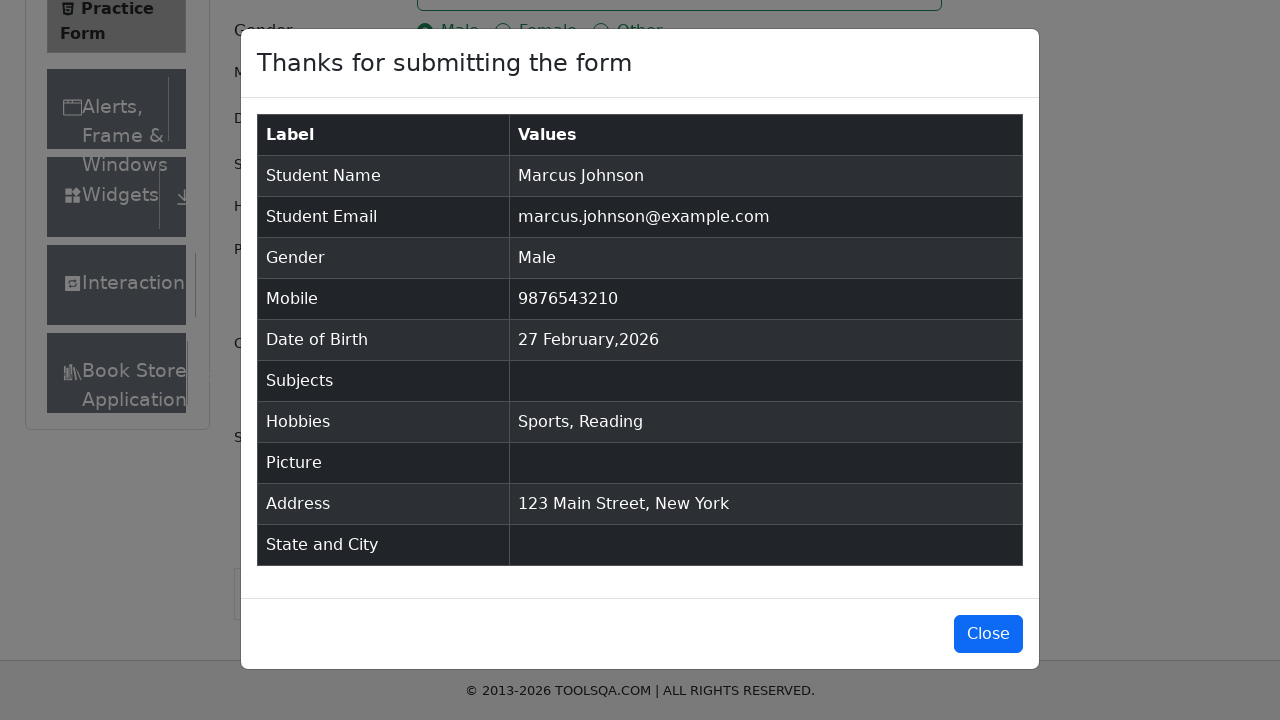

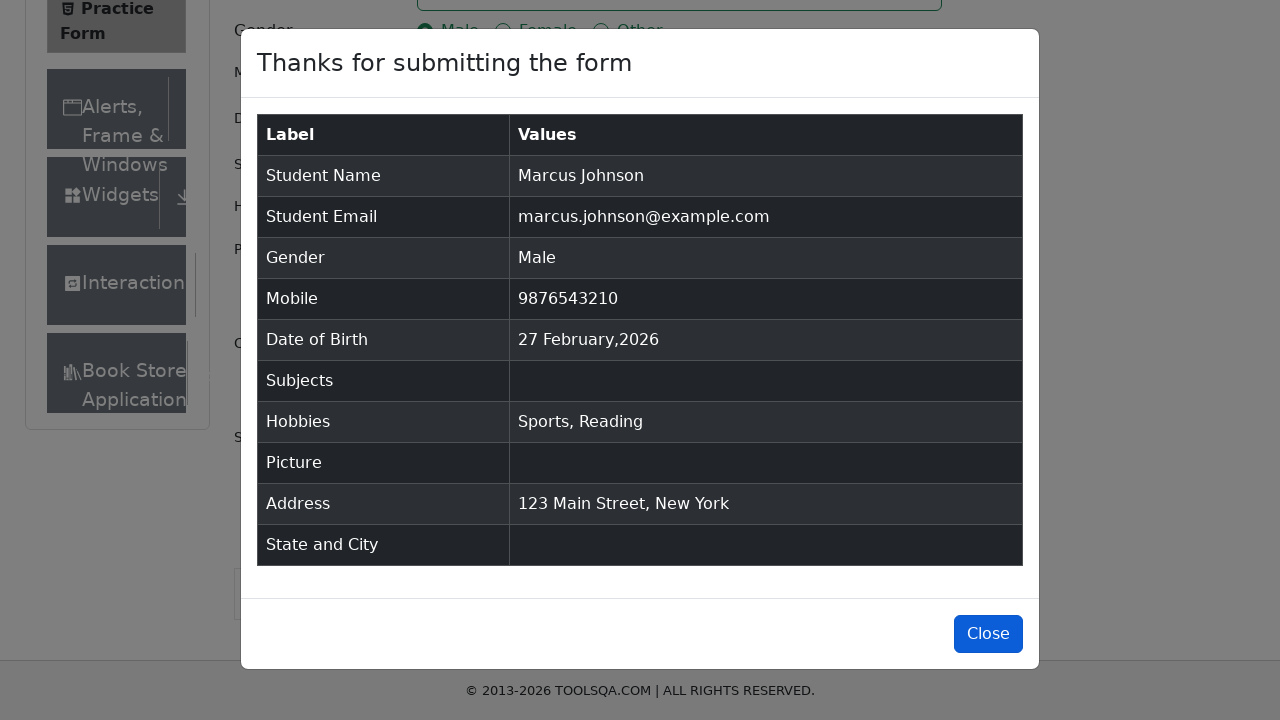